Tests clicking a button that has a dynamically generated ID, using a CSS selector based on the button's class instead of its ID

Starting URL: http://uitestingplayground.com/dynamicid

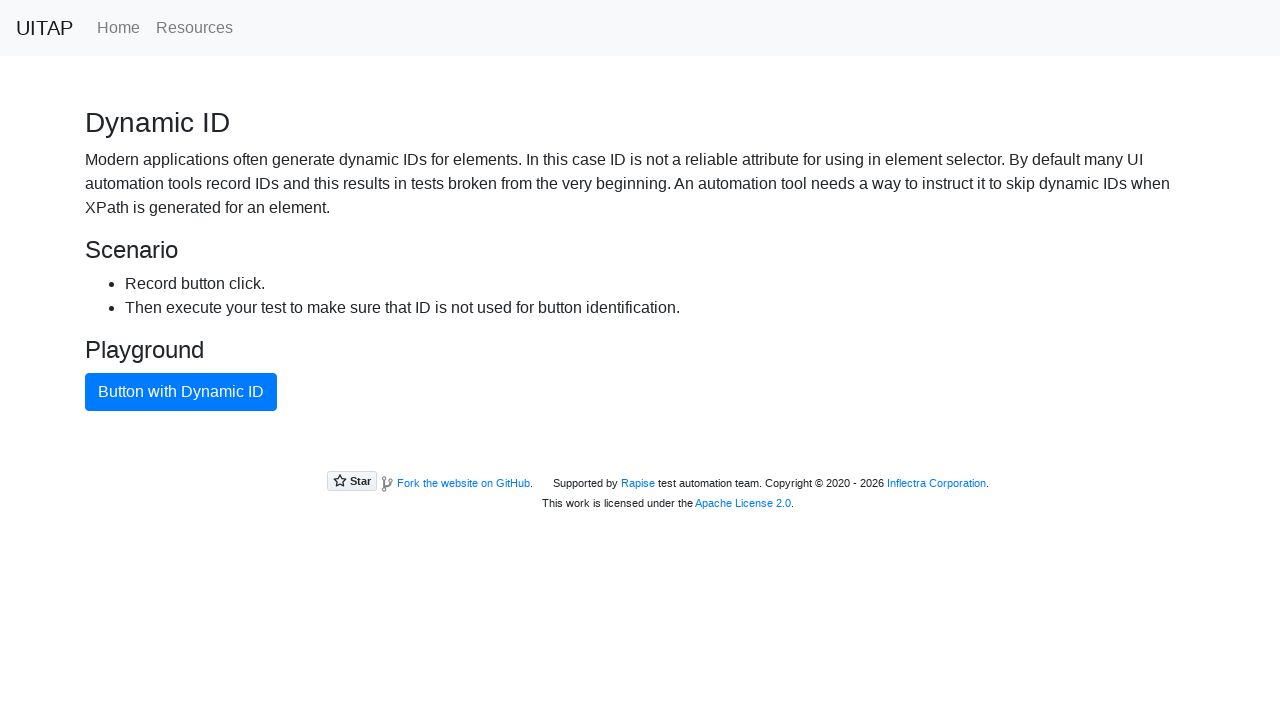

Navigated to dynamic ID test page
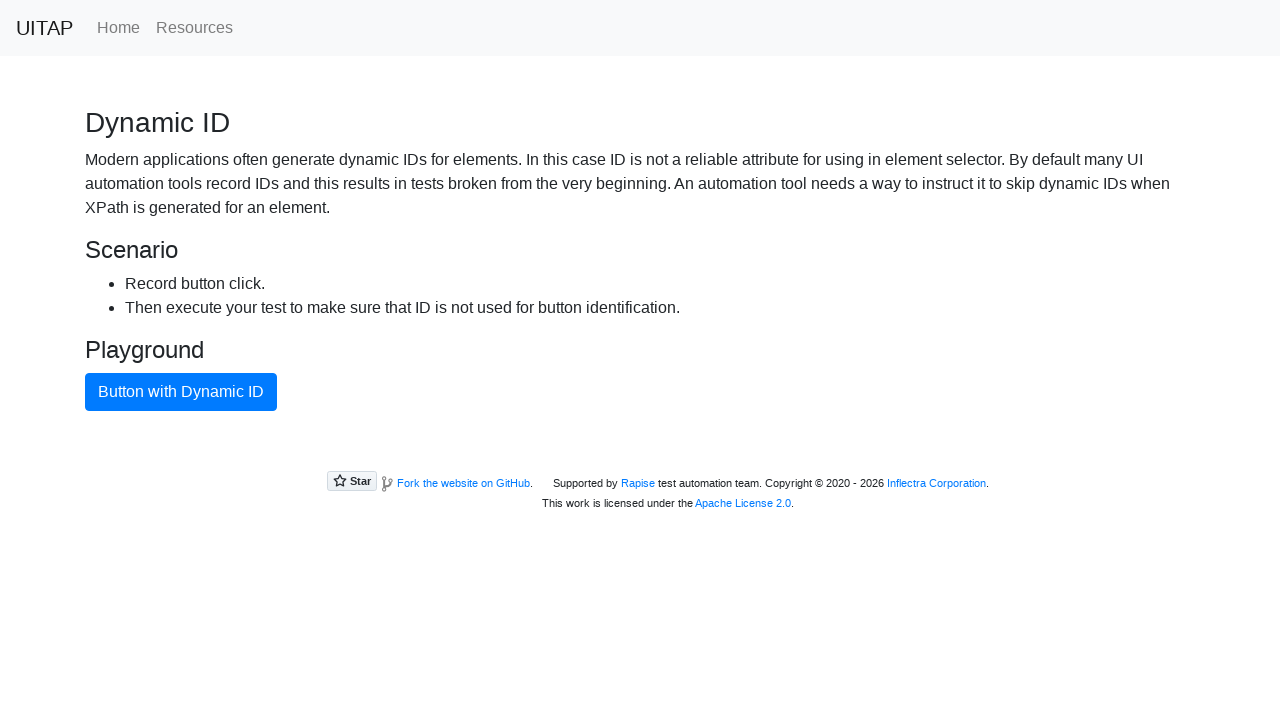

Clicked button with dynamic ID using class selector 'button.btn-primary' at (181, 392) on button.btn-primary
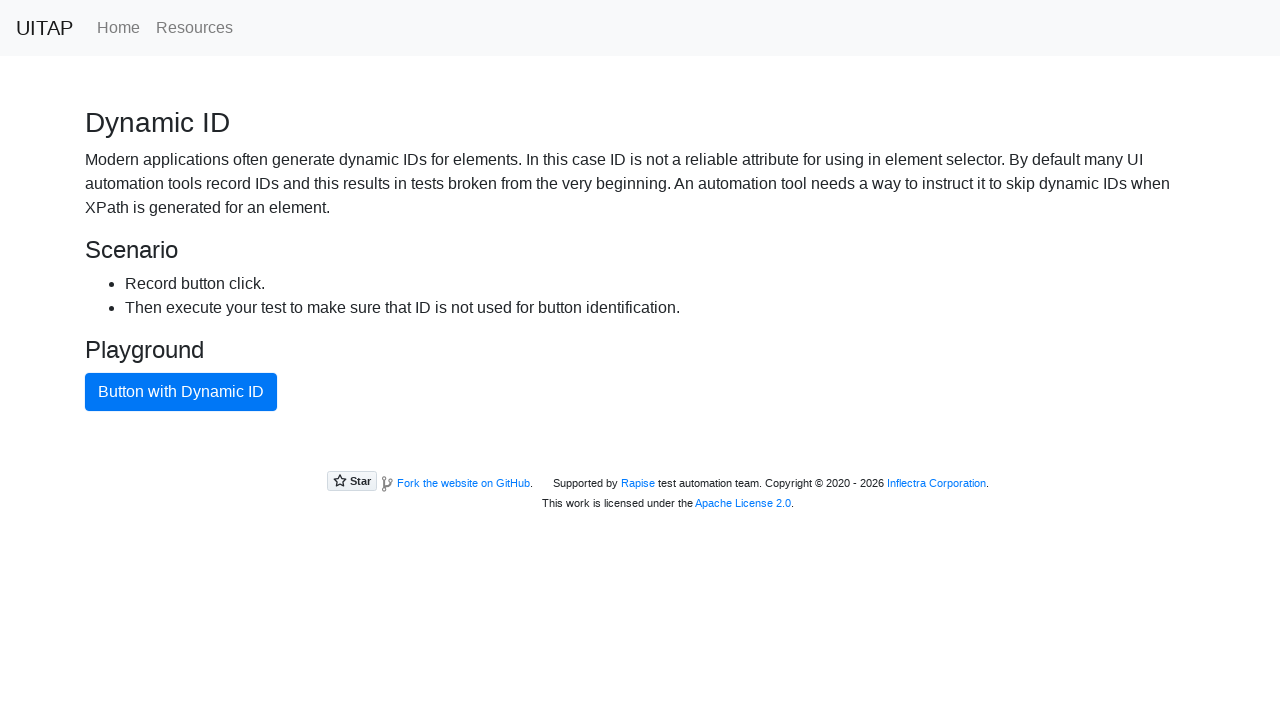

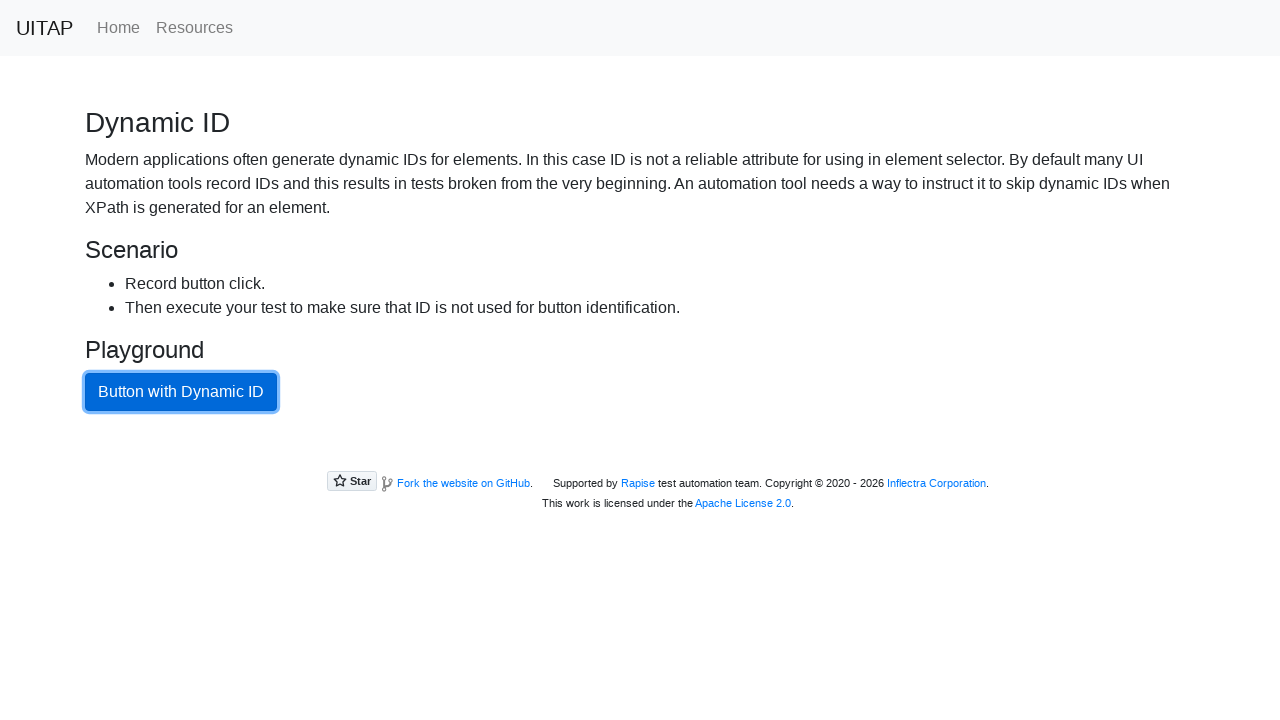